Tests new tab functionality by clicking a link that opens in a new tab, then verifies both the original page and the new tab are accessible by checking their titles.

Starting URL: https://automationpanda.com/bdd/

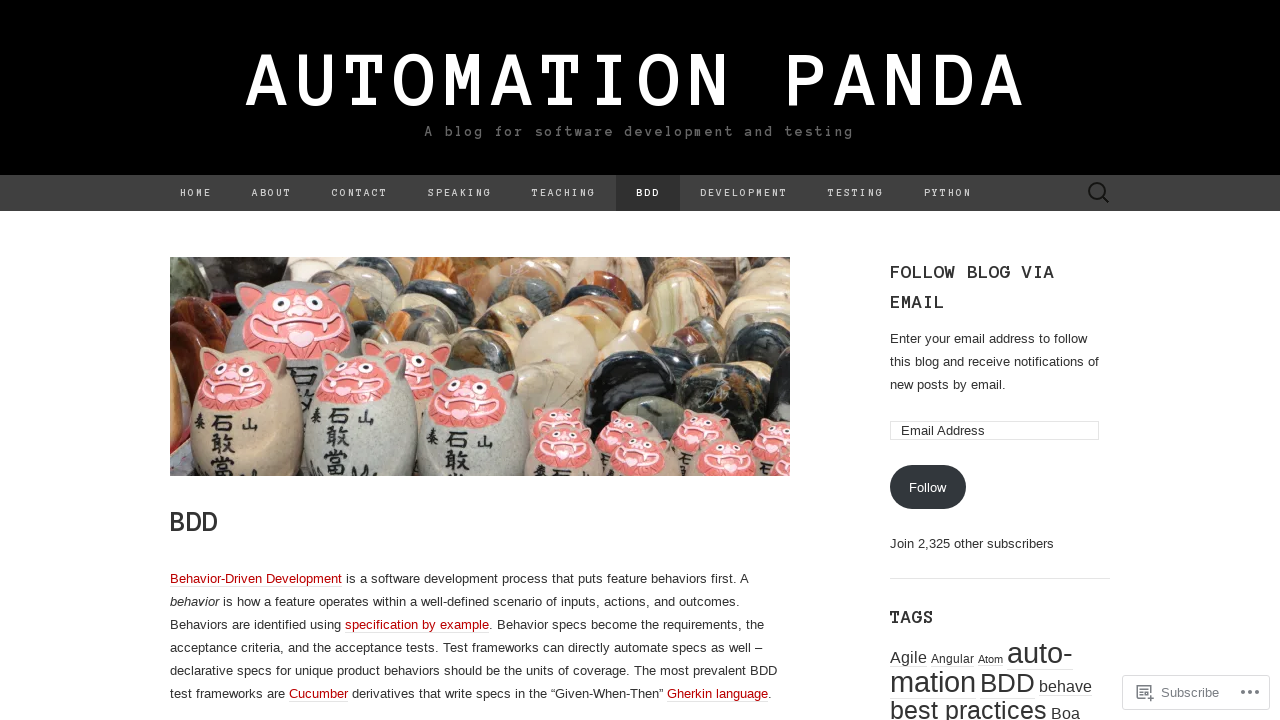

Clicked link to open new tab (https://cucumber.io/) at (318, 694) on a[href="https://cucumber.io/"]
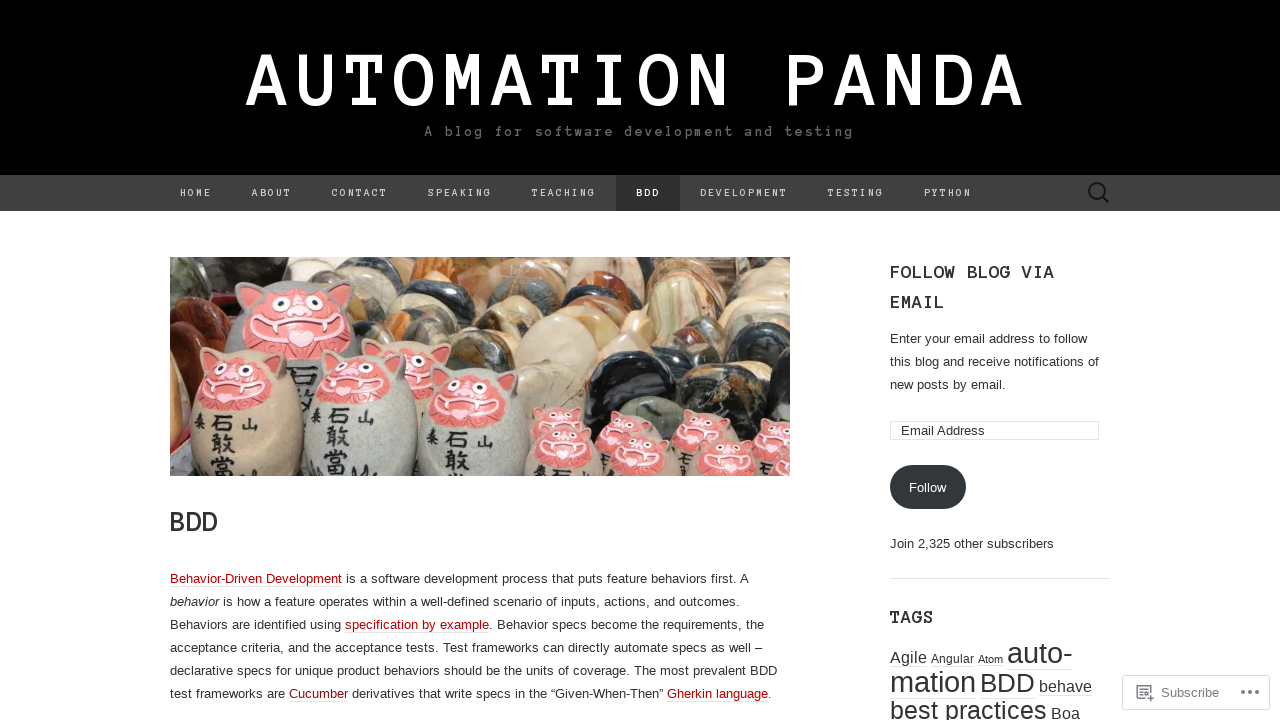

Obtained new tab page object
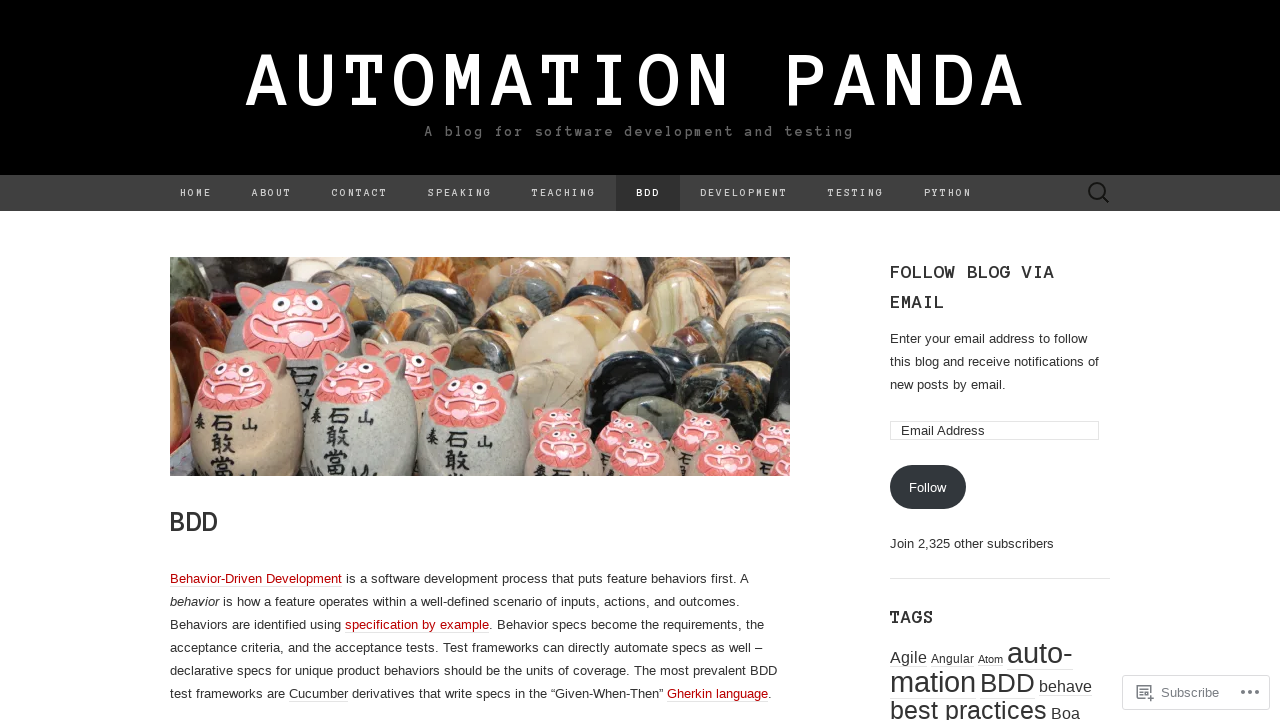

New tab page loaded successfully
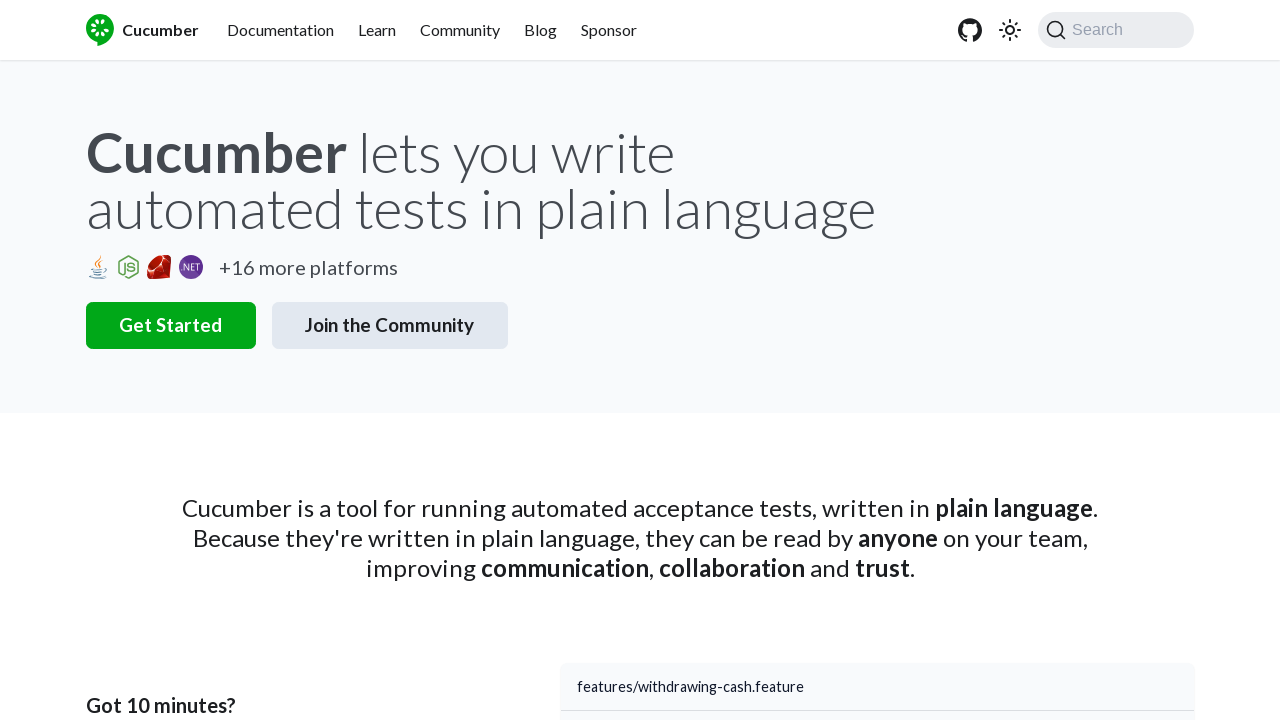

Retrieved new tab title: 'Cucumber'
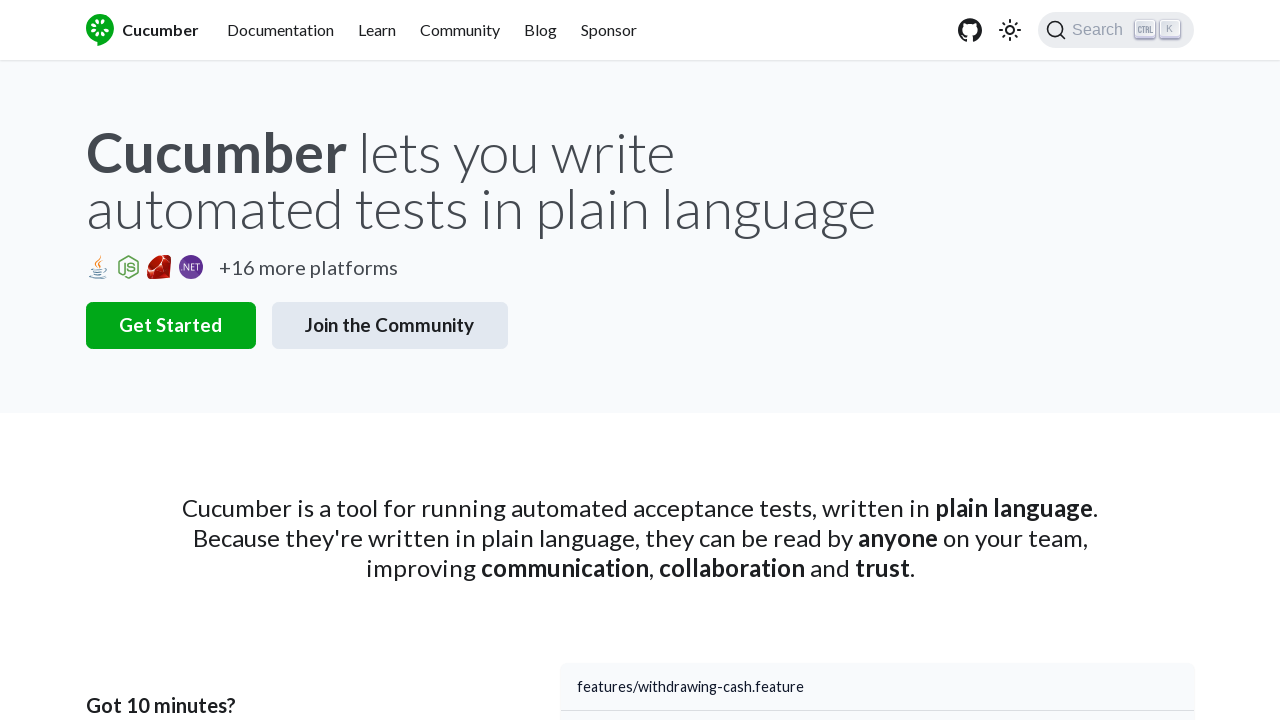

Retrieved original page title: 'BDD | Automation Panda'
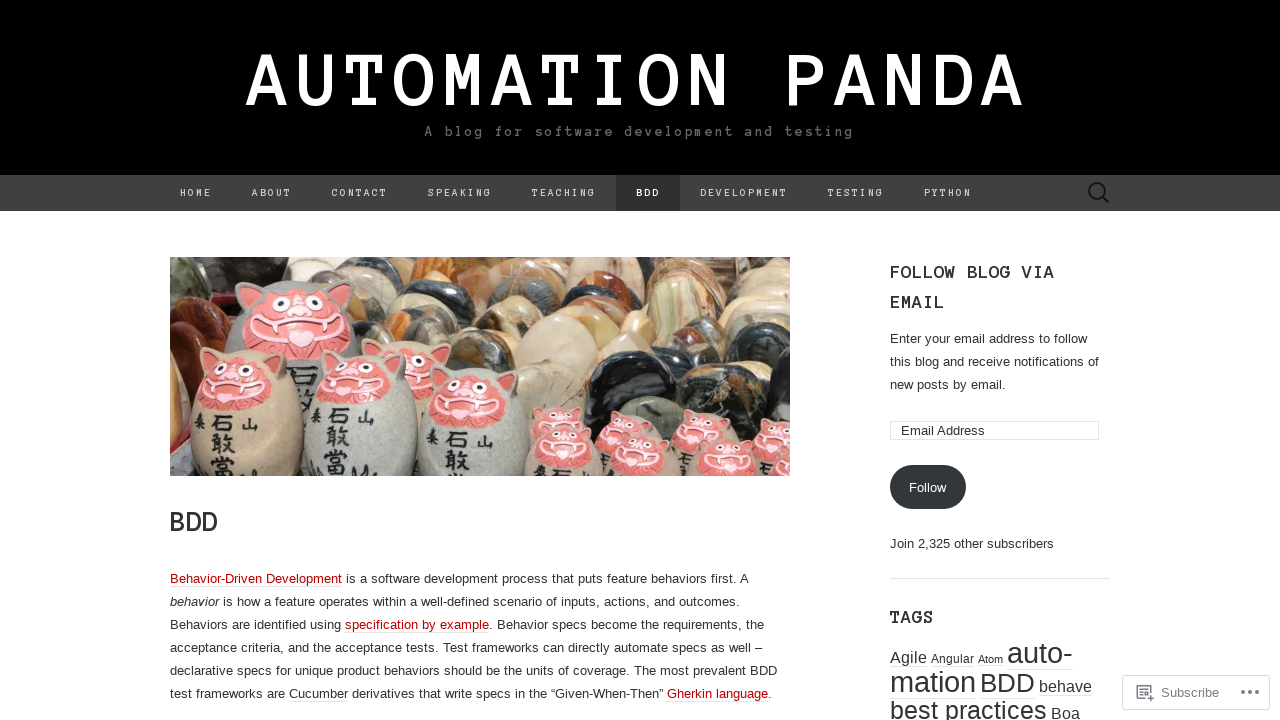

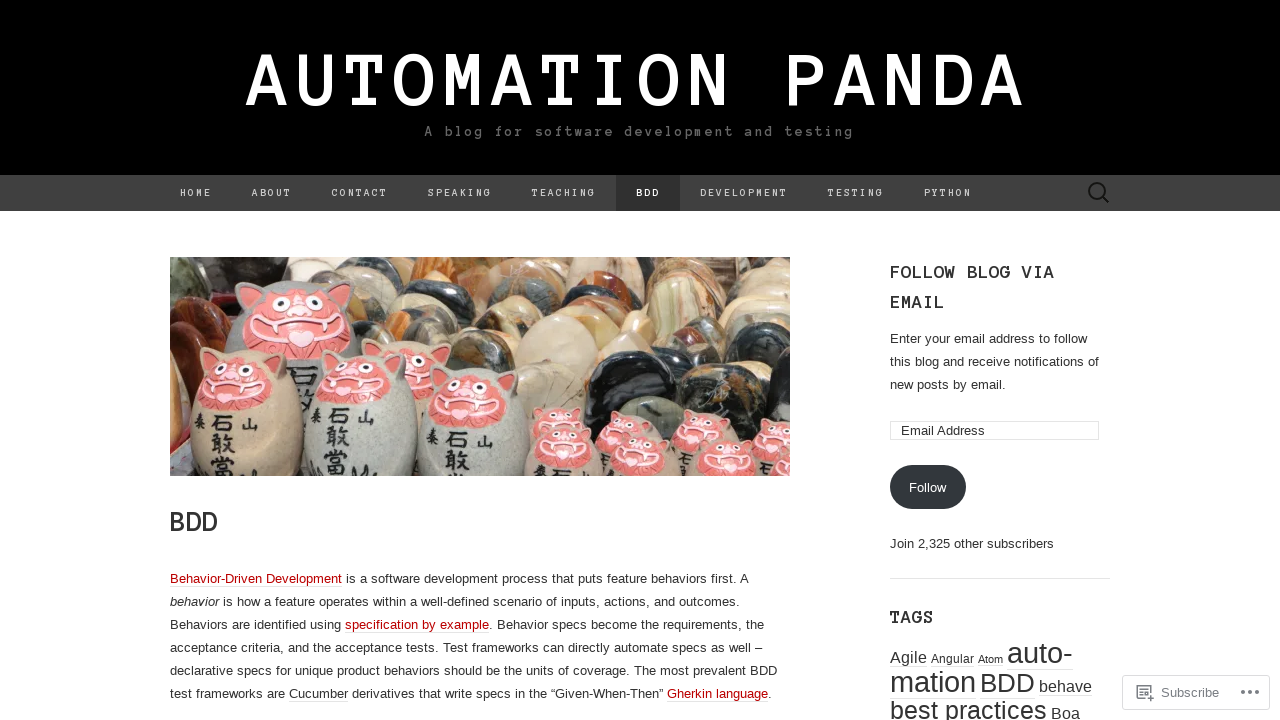